Launches browser and navigates to OrangeHRM demo site, verifying the page loads successfully

Starting URL: https://opensource-demo.orangehrmlive.com/

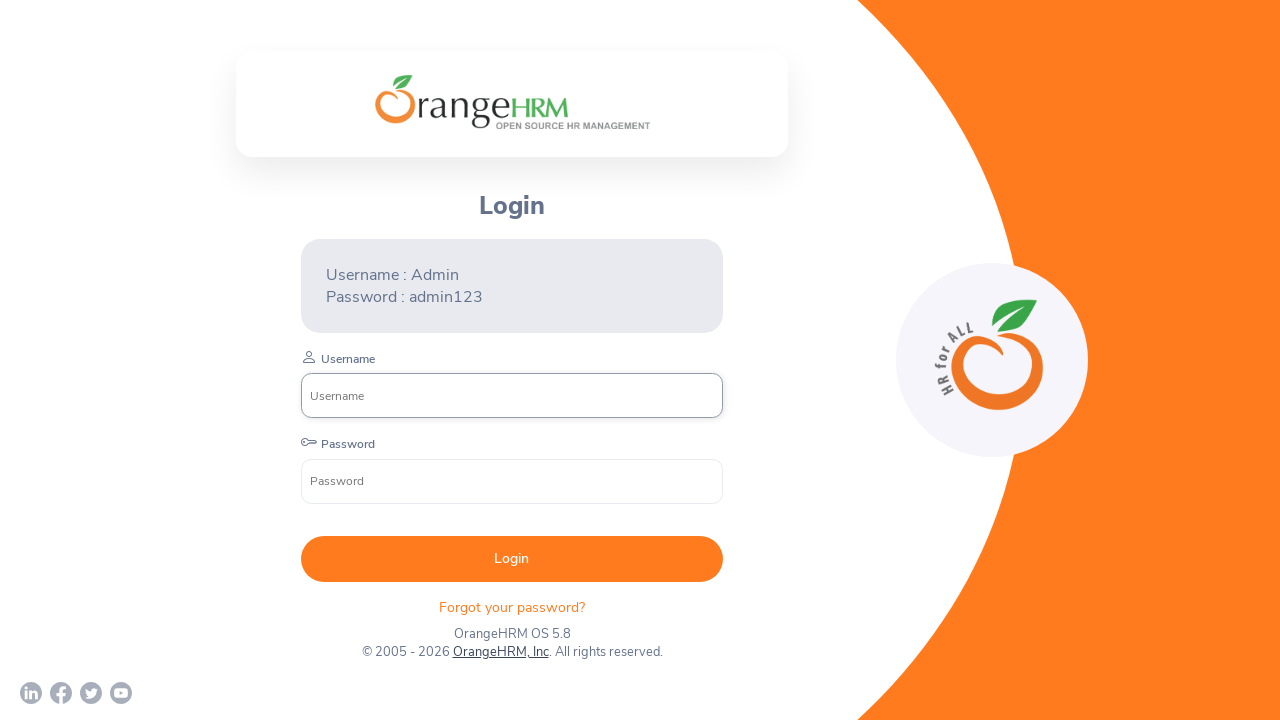

Waited for page DOM content to load
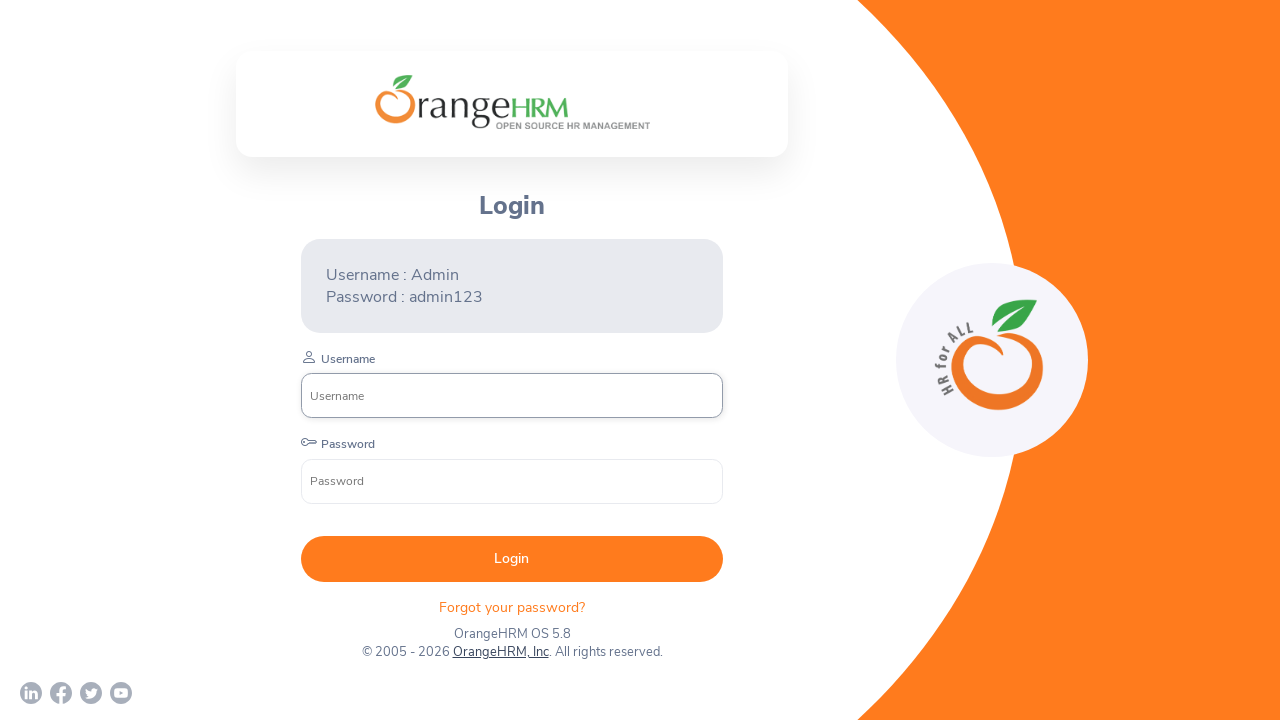

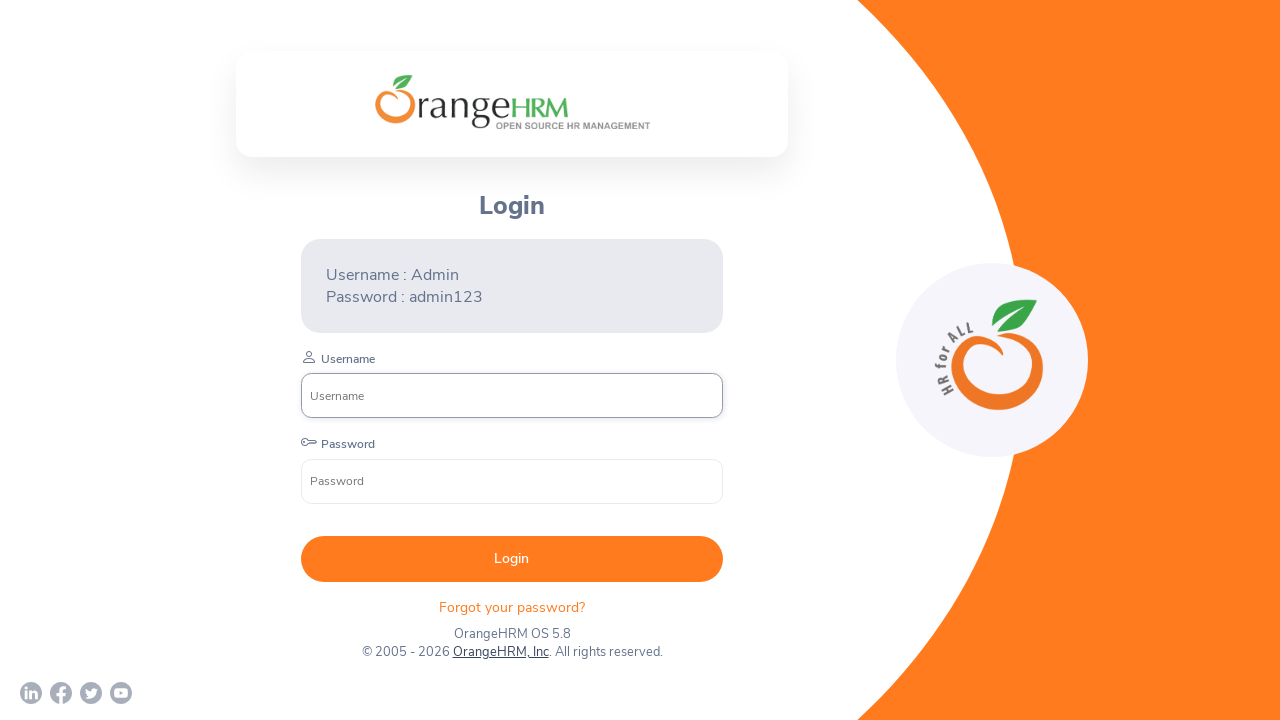